Tests that todo data persists after page reload by creating items, checking one, and reloading the page.

Starting URL: https://demo.playwright.dev/todomvc

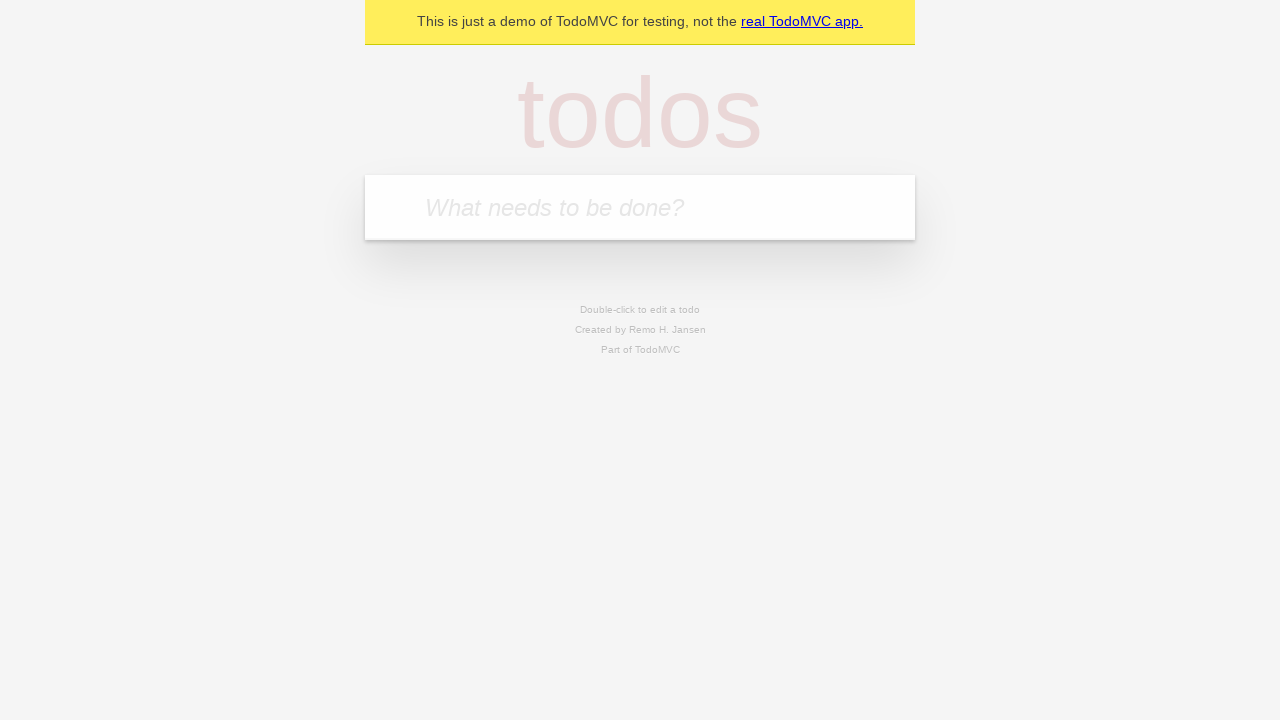

Filled todo input with 'buy some cheese' on internal:attr=[placeholder="What needs to be done?"i]
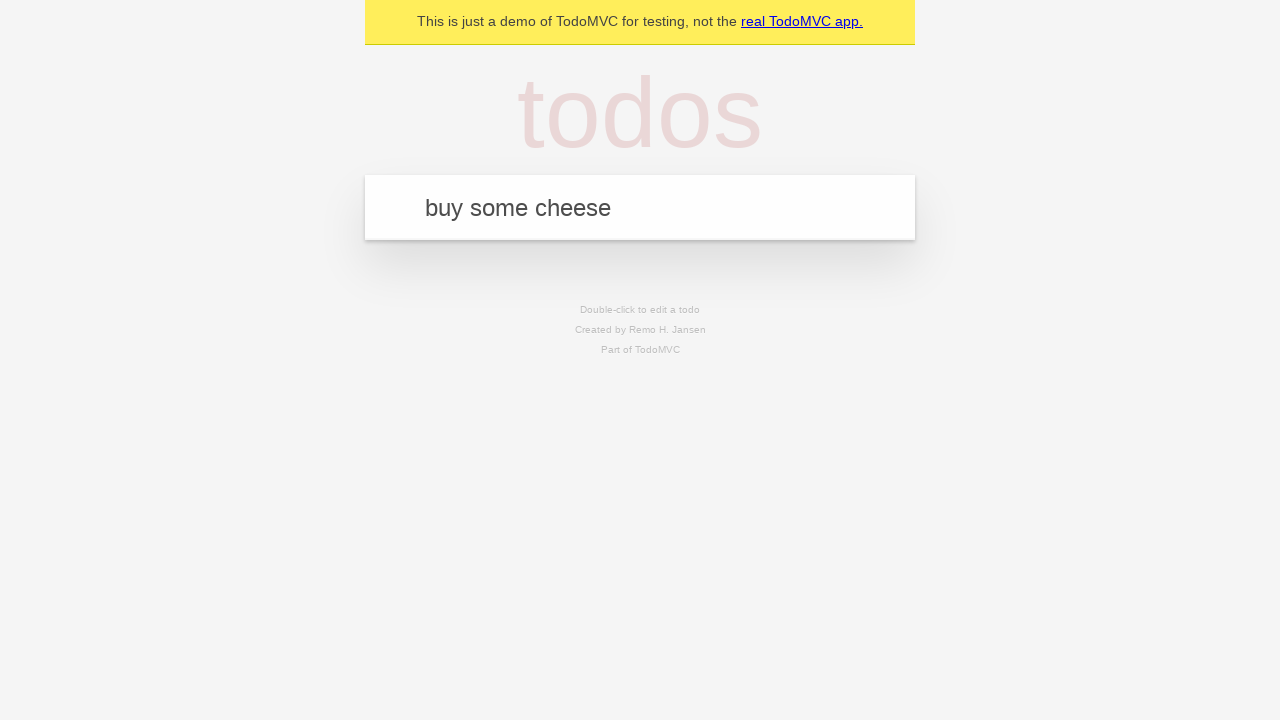

Pressed Enter to create first todo item on internal:attr=[placeholder="What needs to be done?"i]
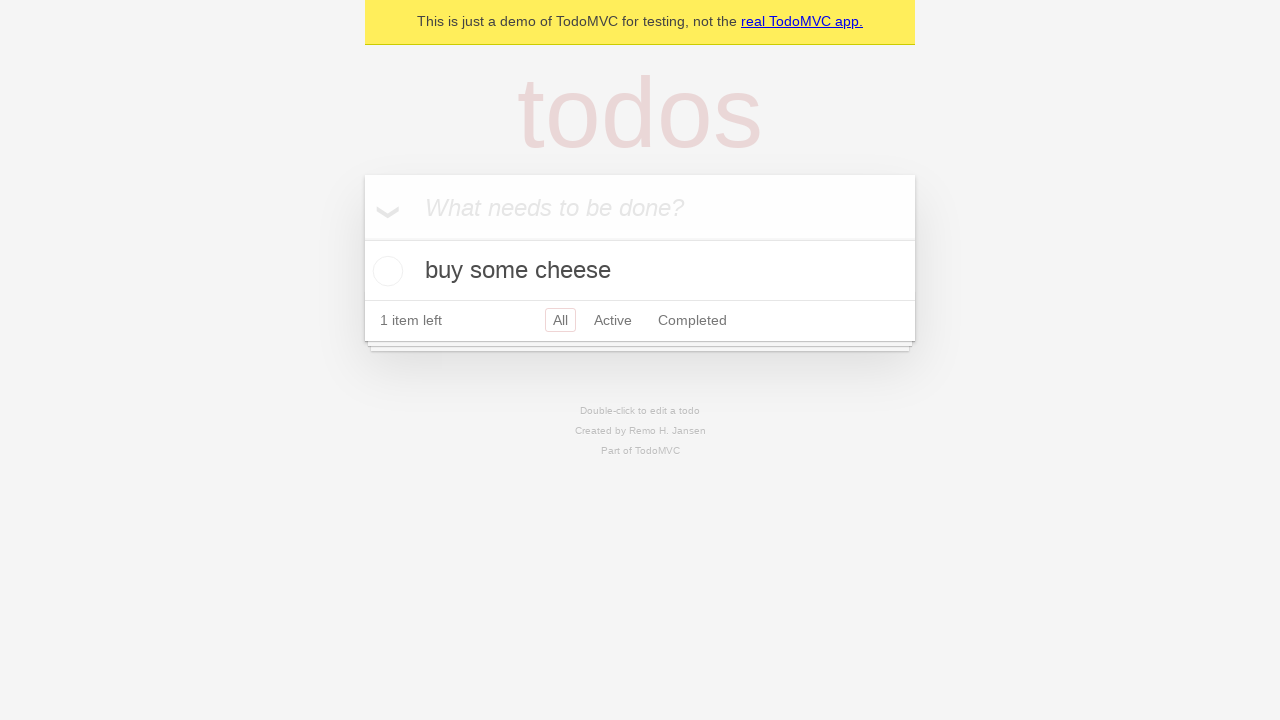

Filled todo input with 'feed the cat' on internal:attr=[placeholder="What needs to be done?"i]
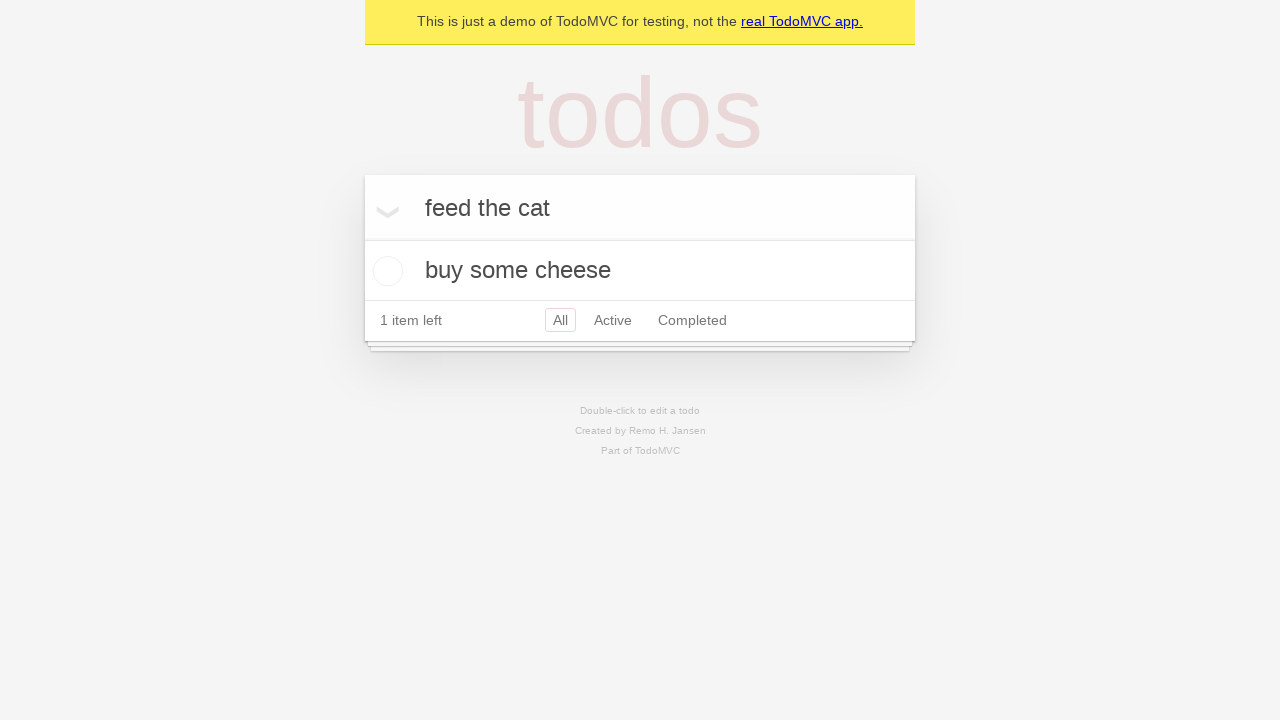

Pressed Enter to create second todo item on internal:attr=[placeholder="What needs to be done?"i]
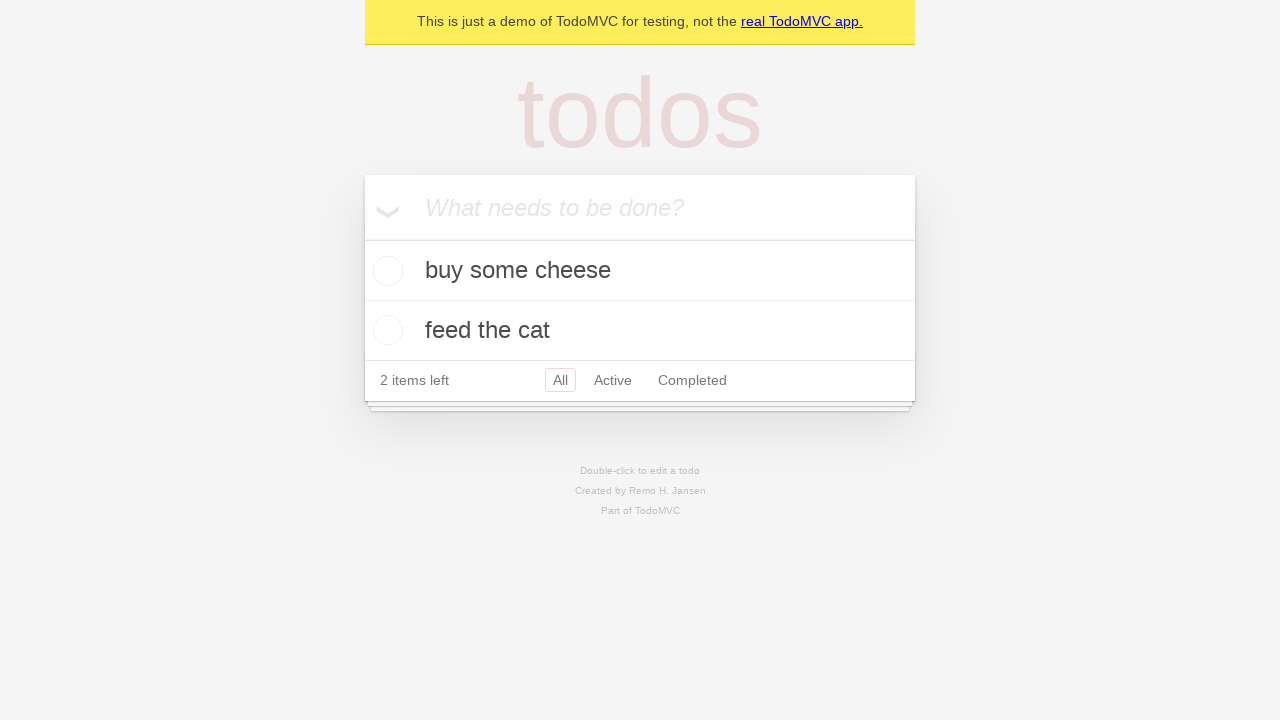

Checked the first todo item at (385, 271) on internal:testid=[data-testid="todo-item"s] >> nth=0 >> internal:role=checkbox
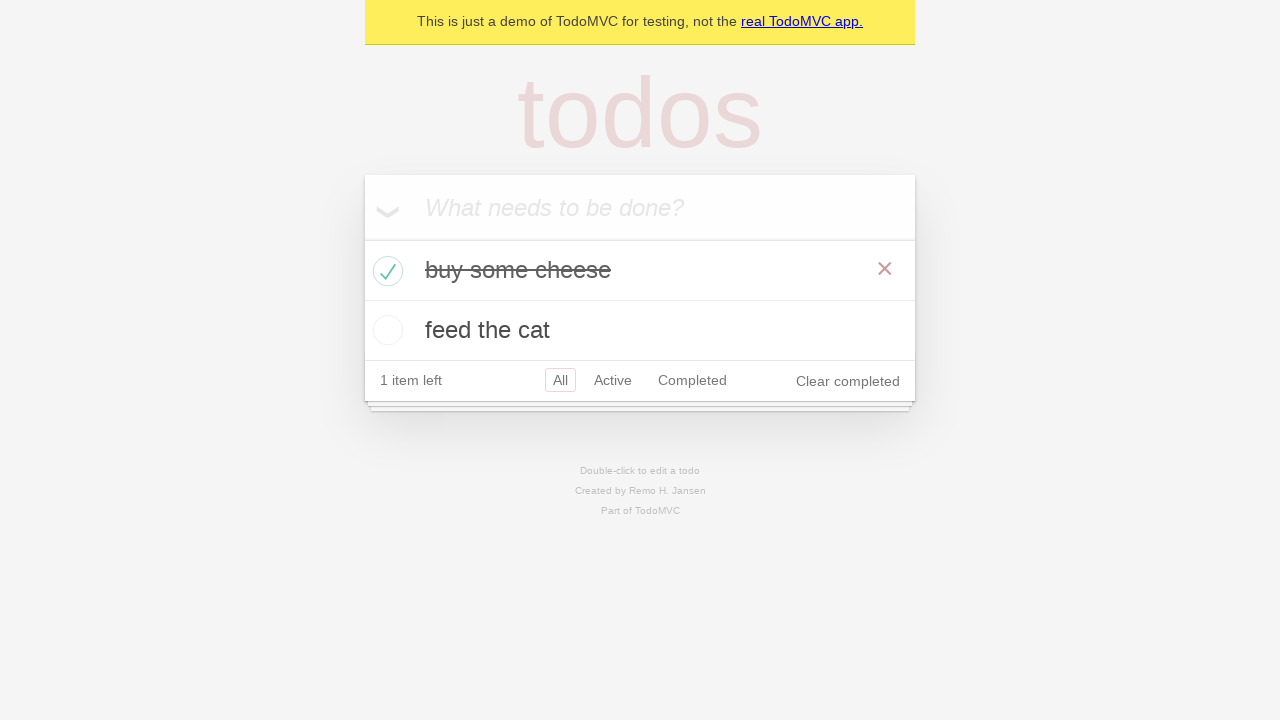

Reloaded the page to test data persistence
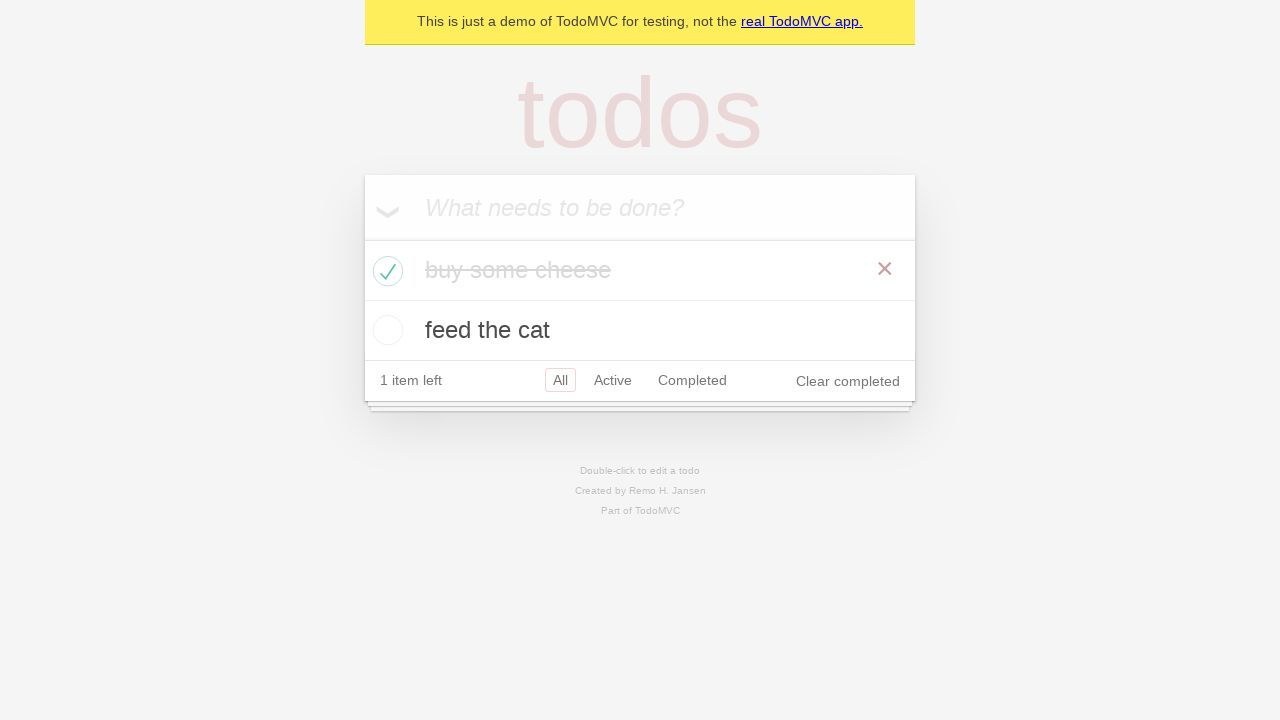

Todo items loaded after page reload
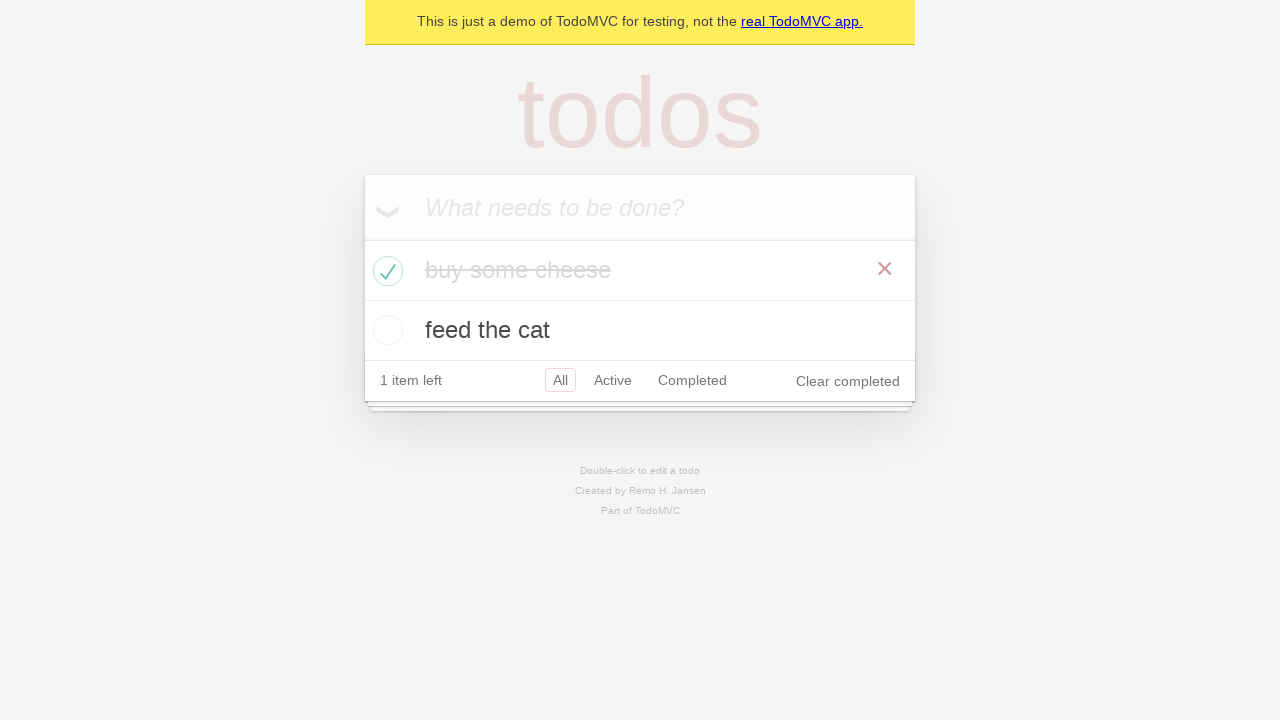

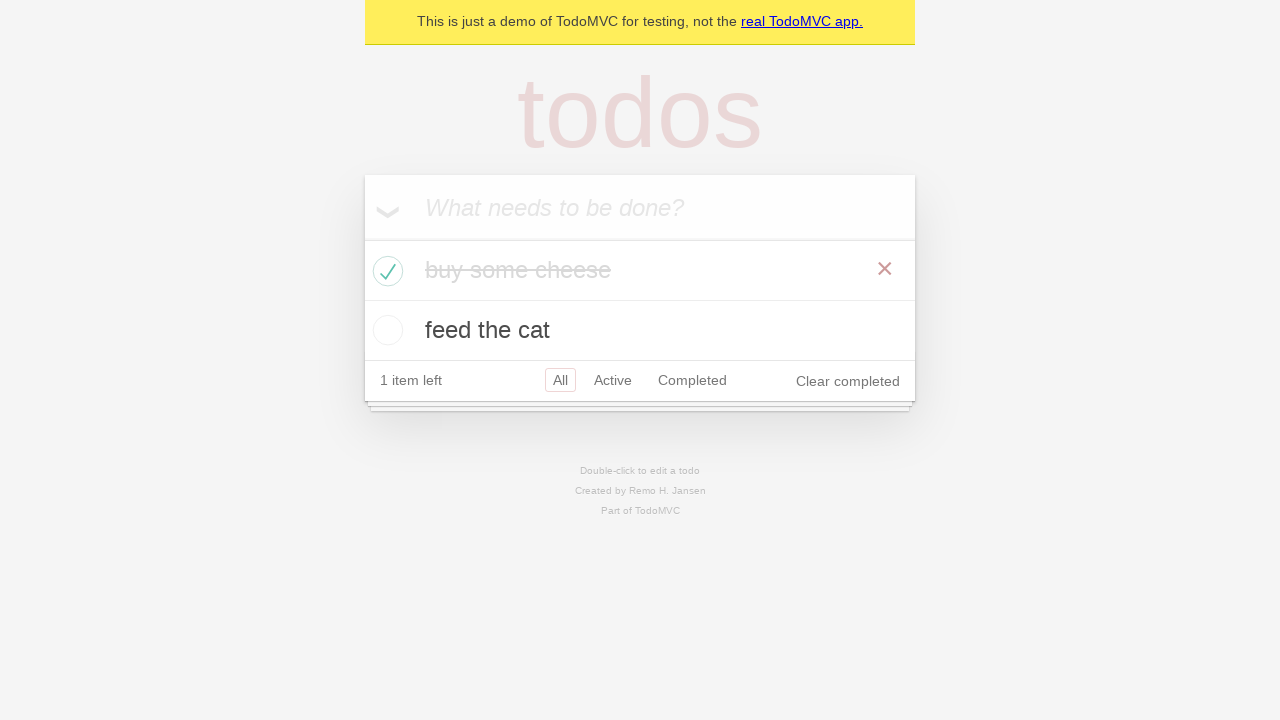